Tests dynamic loading with a 100-second implicit wait timeout by clicking start button and verifying the text appears

Starting URL: https://automationfc.github.io/dynamic-loading/

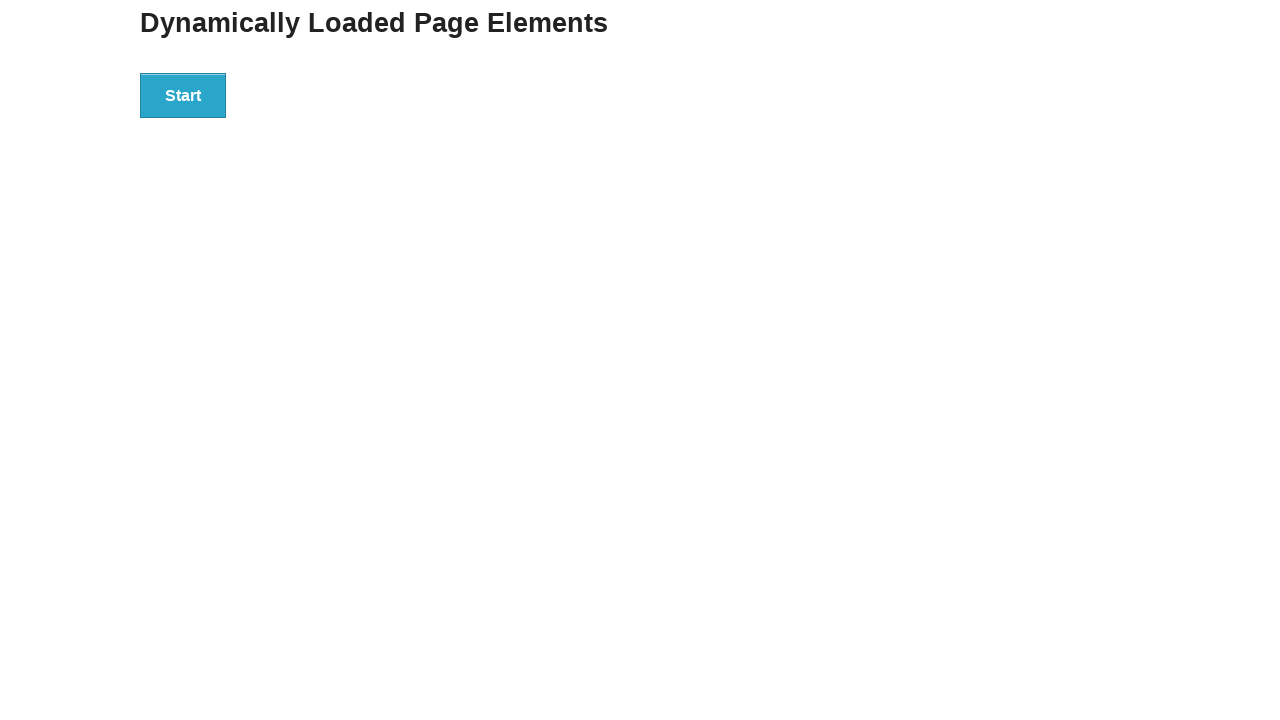

Navigated to dynamic loading test page
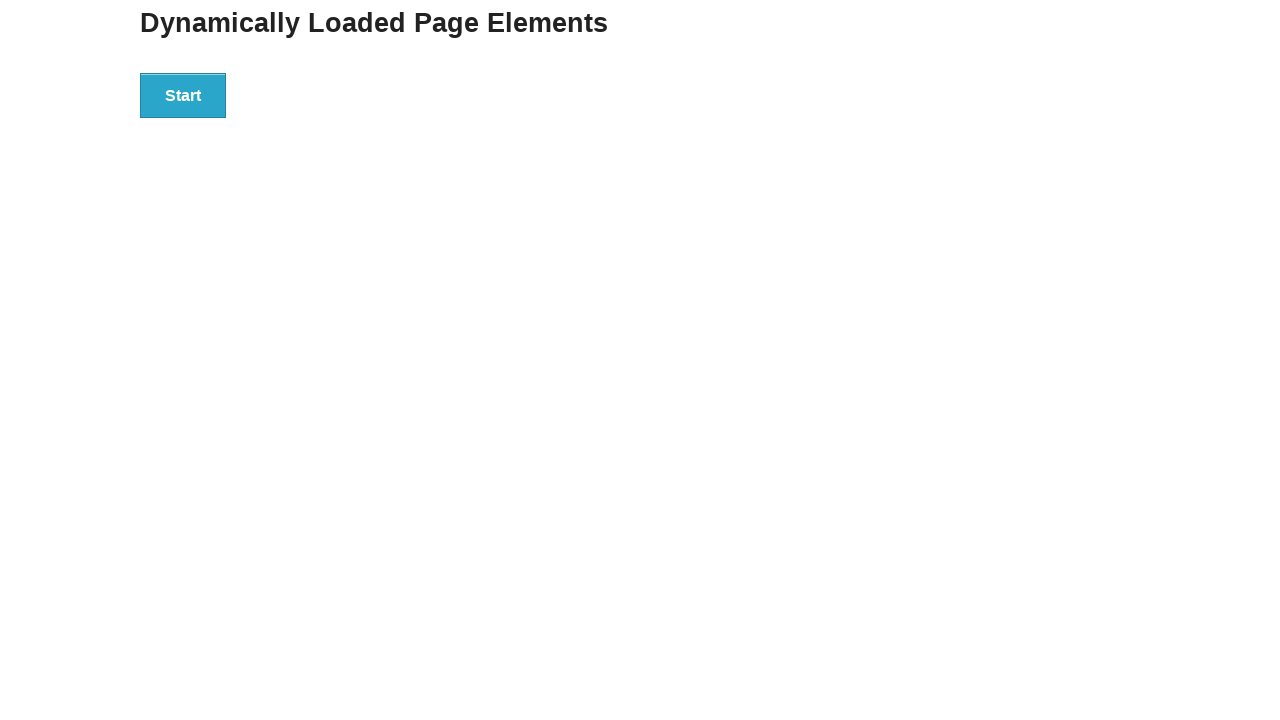

Clicked start button to trigger dynamic loading at (183, 95) on div#start>button
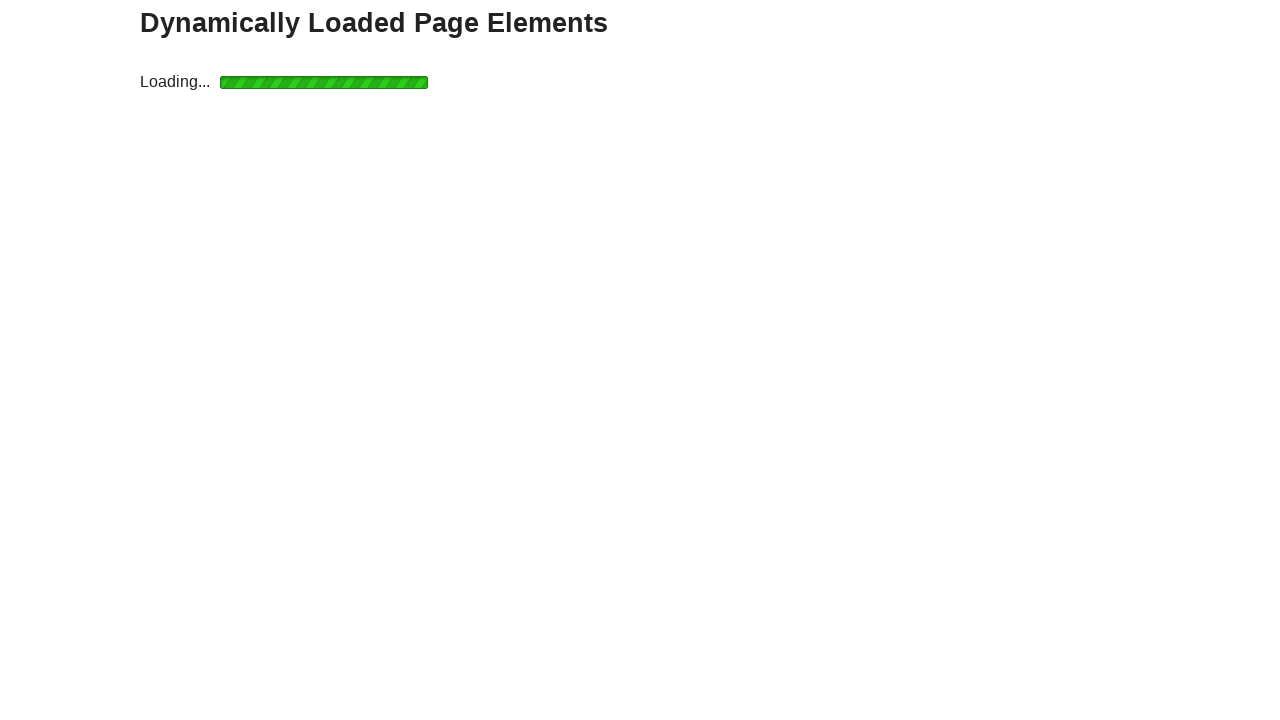

Waited for dynamic content to appear (100-second timeout)
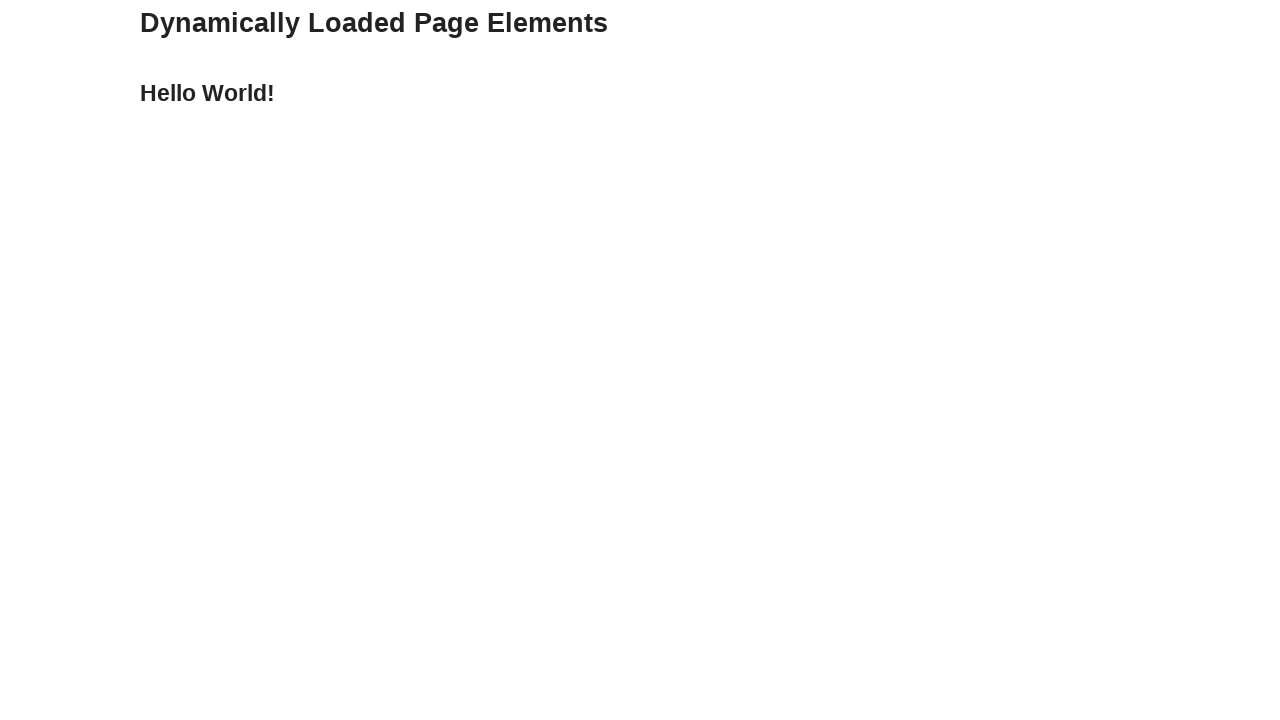

Verified 'Hello World!' text appeared as expected
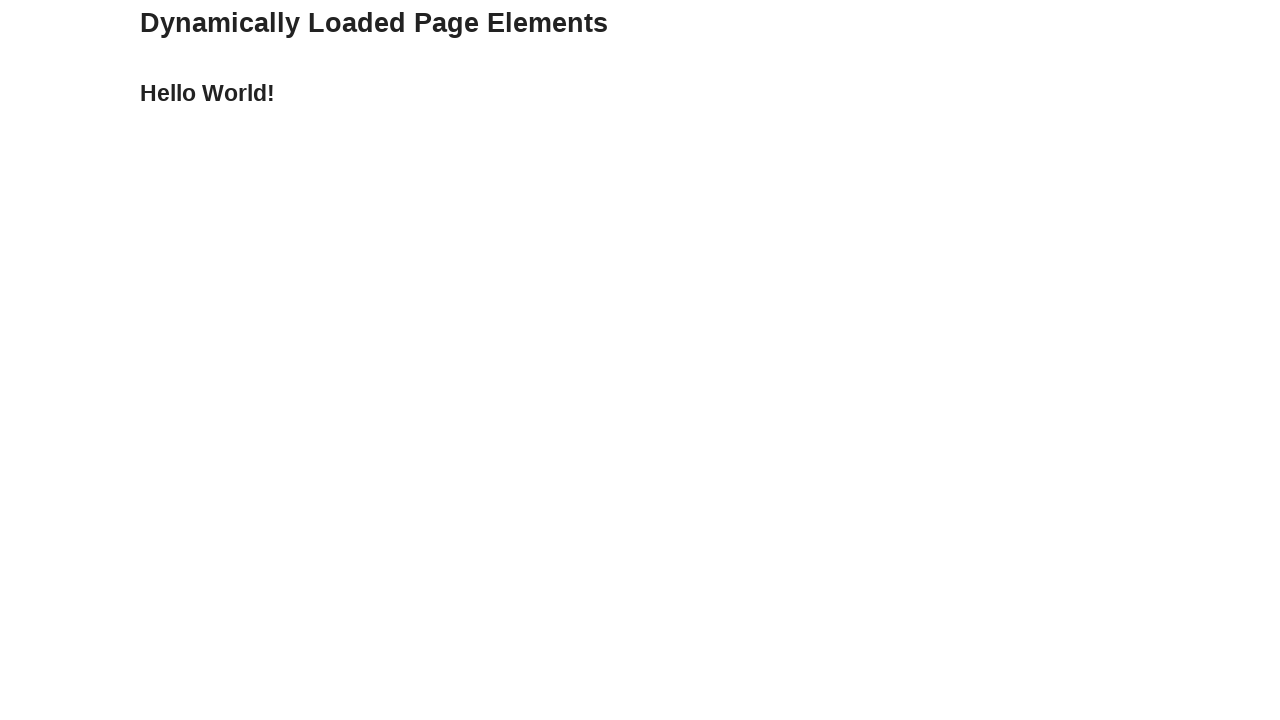

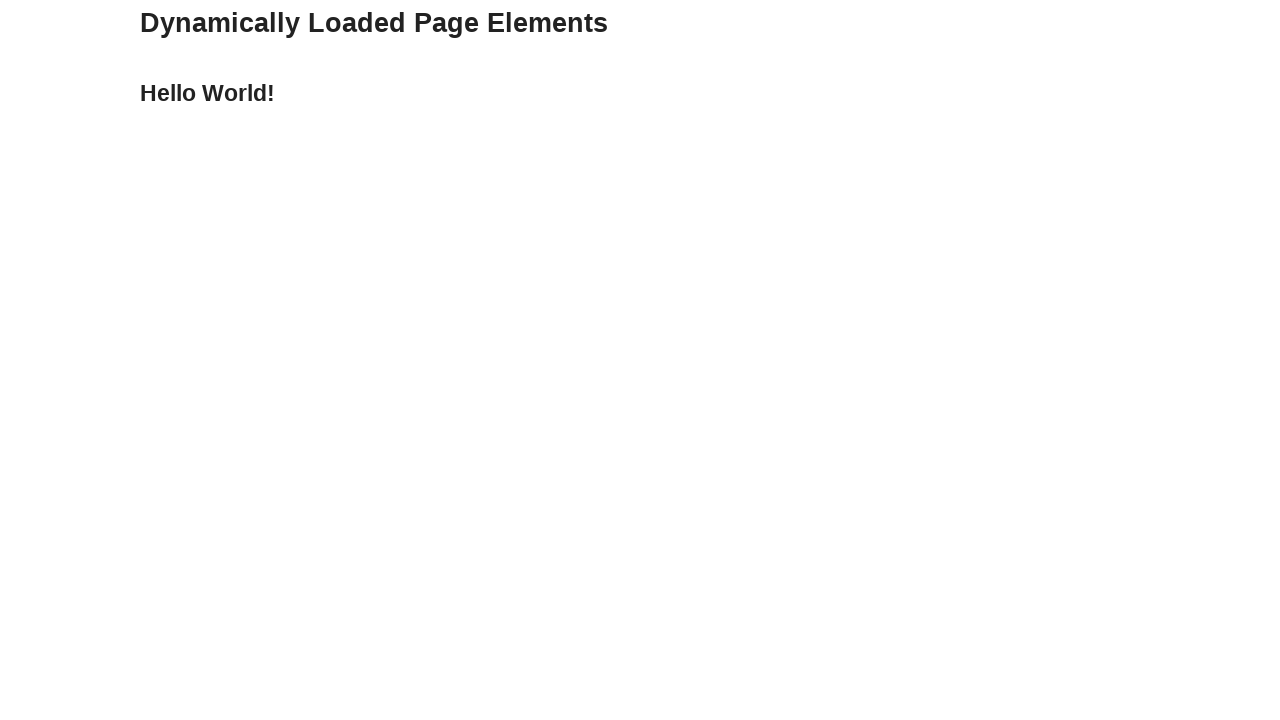